Tests the Selenium website responsive design by emulating a mobile viewport (344x882) and verifying the page title

Starting URL: https://www.selenium.dev/

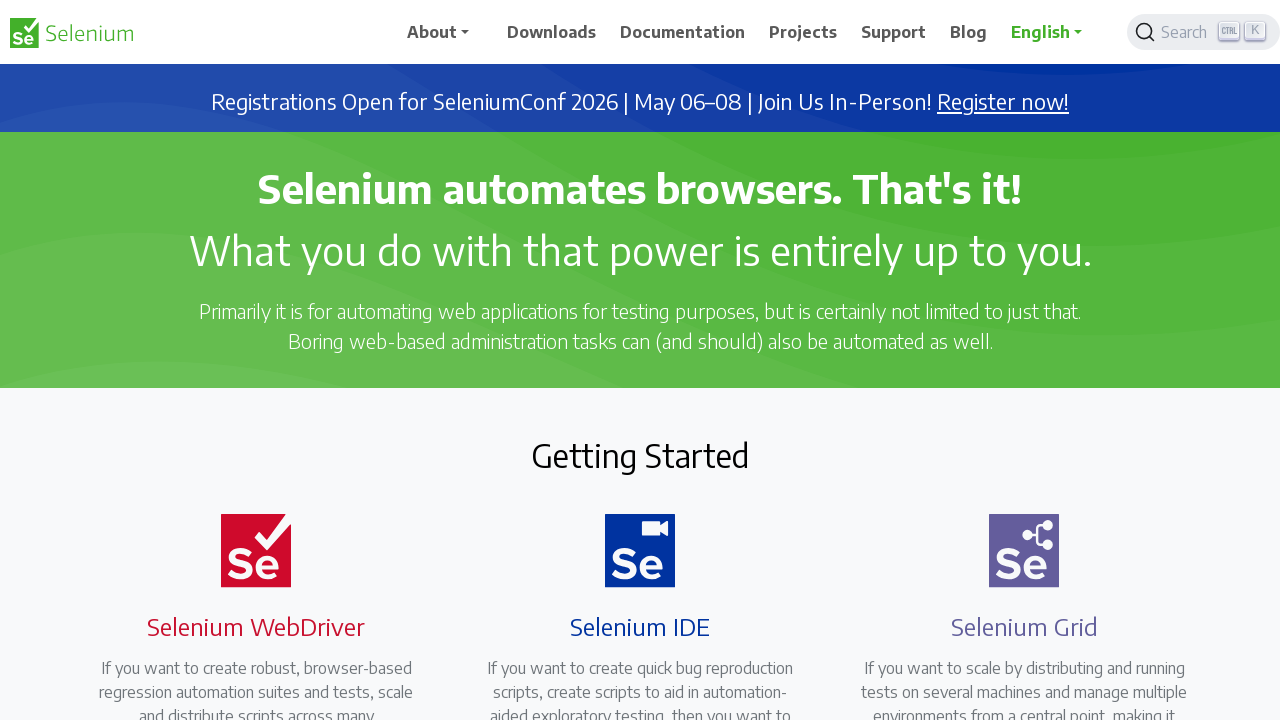

Set mobile viewport to 344x882 (portrait orientation)
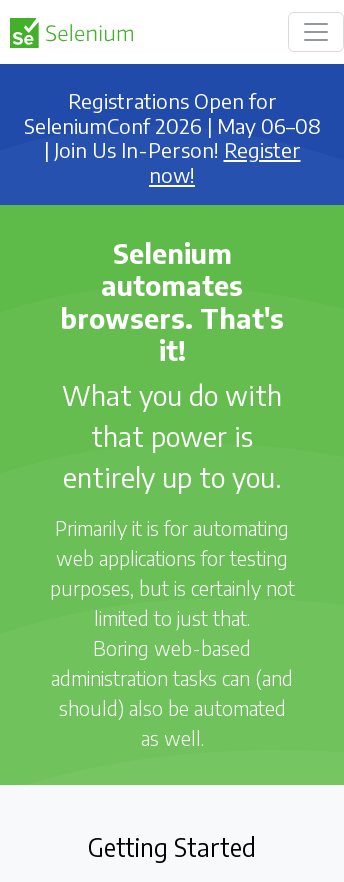

Verified page title is 'Selenium'
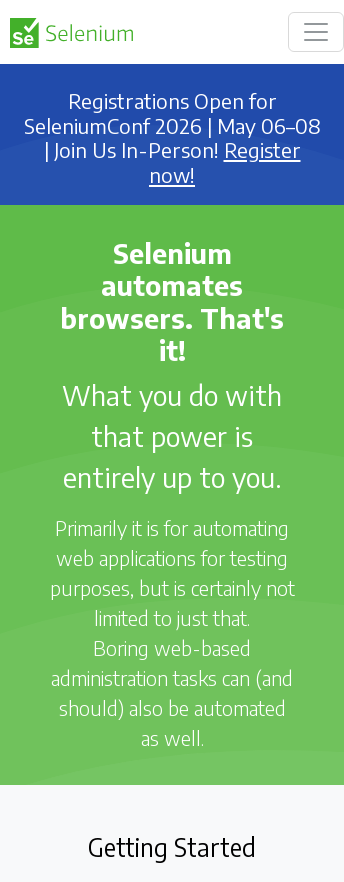

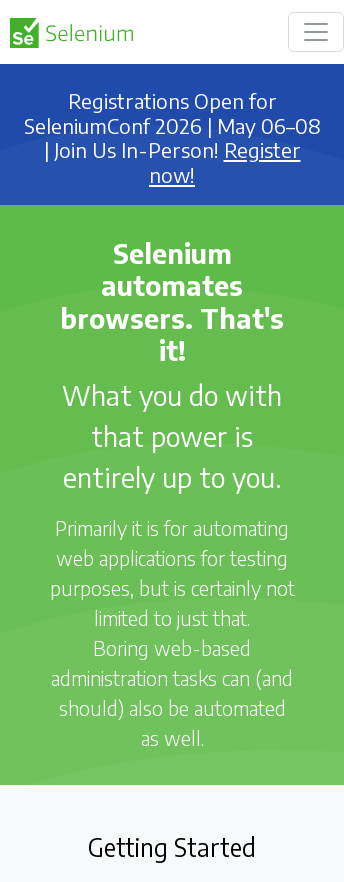